Tests clicking the Elements header first to collapse it, then clicking the Forms header to expand it

Starting URL: https://demoqa.com/elements

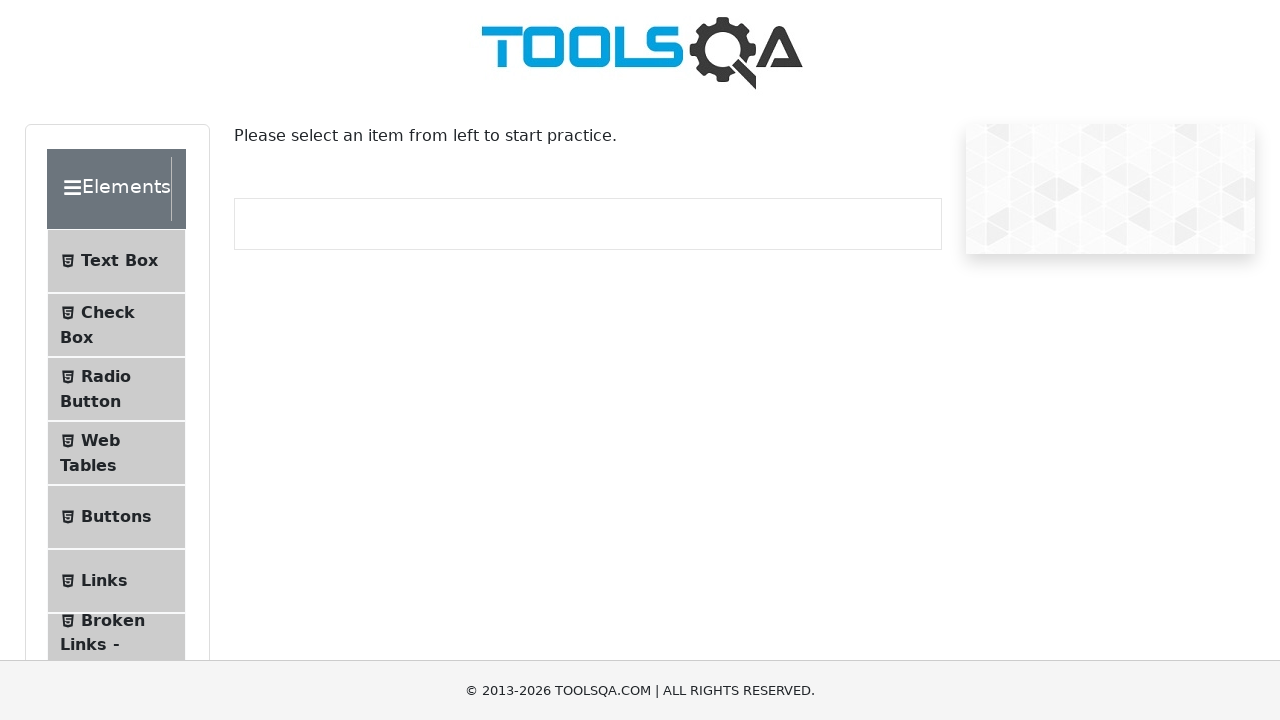

Clicked Elements header to collapse it at (116, 189) on div.header-wrapper:has-text('Elements')
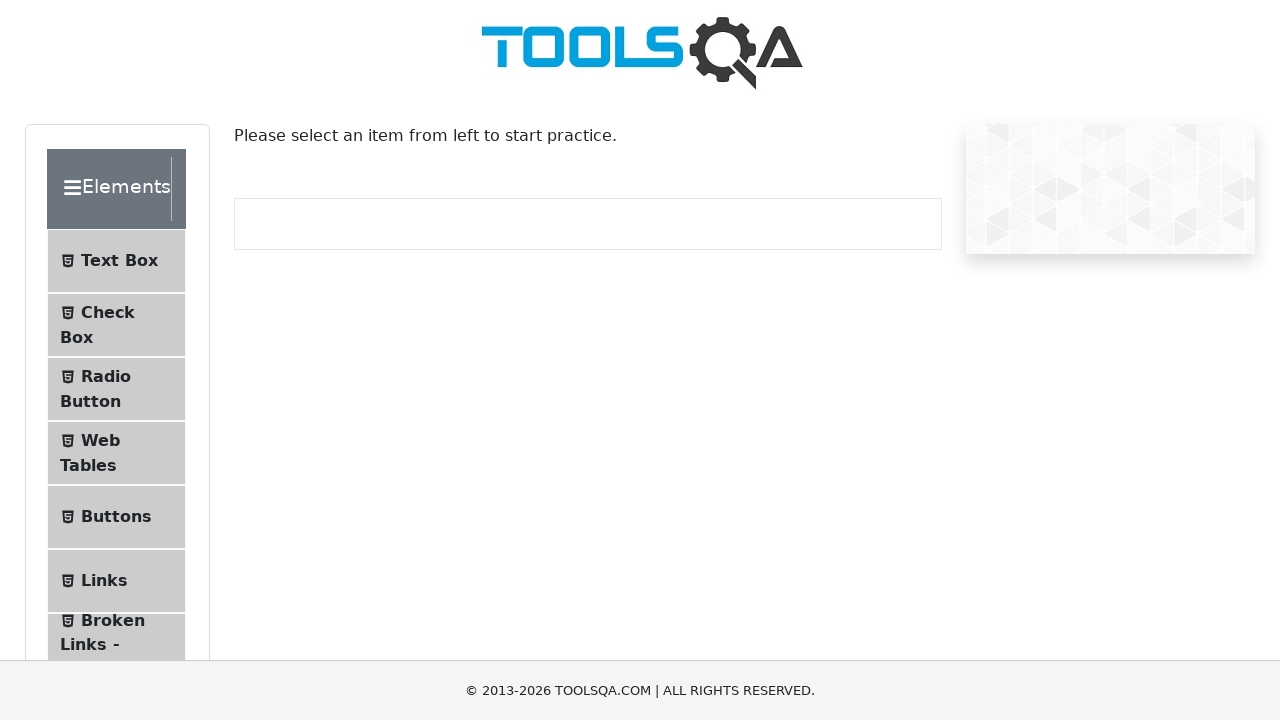

Clicked Forms header to expand it at (116, 277) on div.header-wrapper:has-text('Forms')
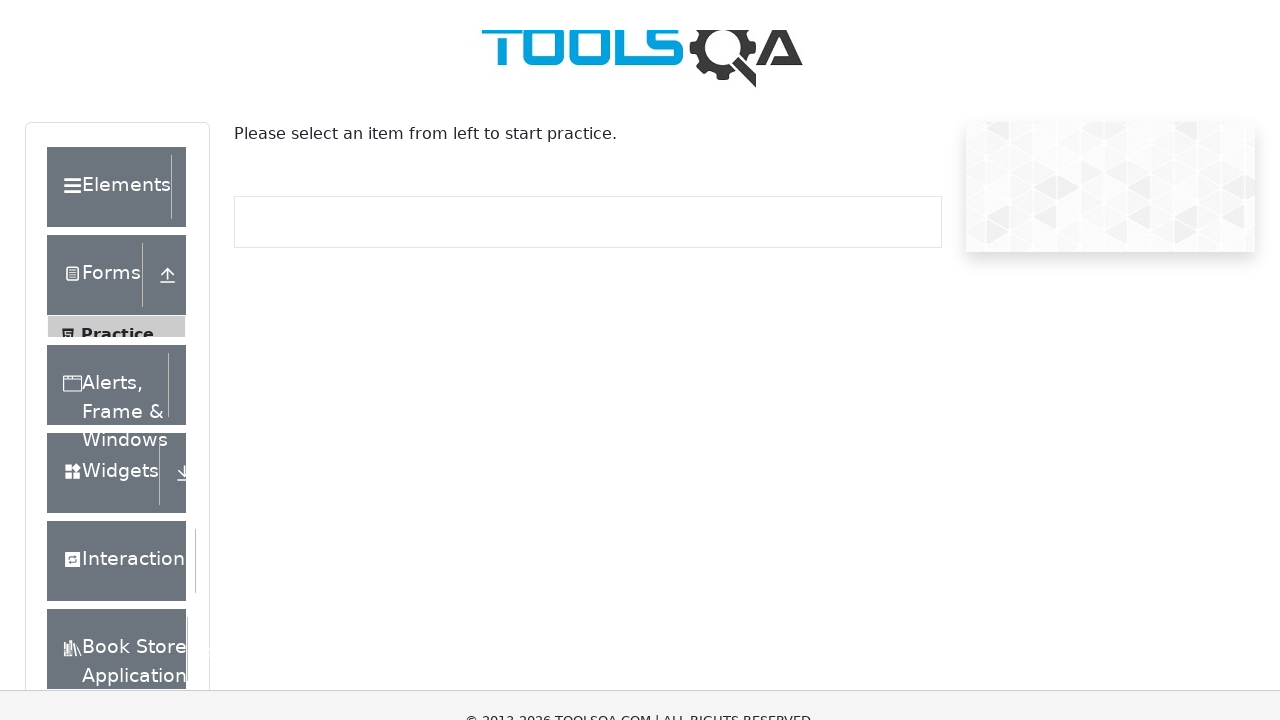

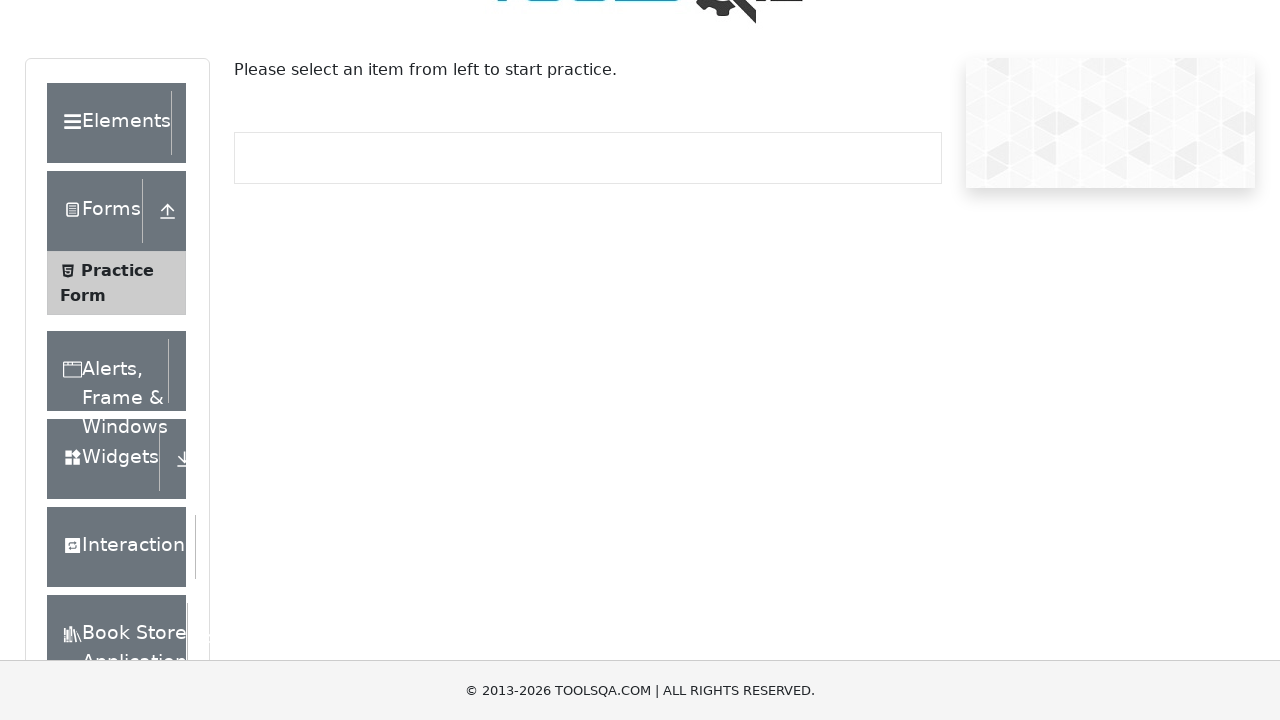